Tests drag and drop functionality by dragging a draggable element onto a droppable target element on the jQuery UI demo page

Starting URL: https://jqueryui.com/resources/demos/droppable/default.html

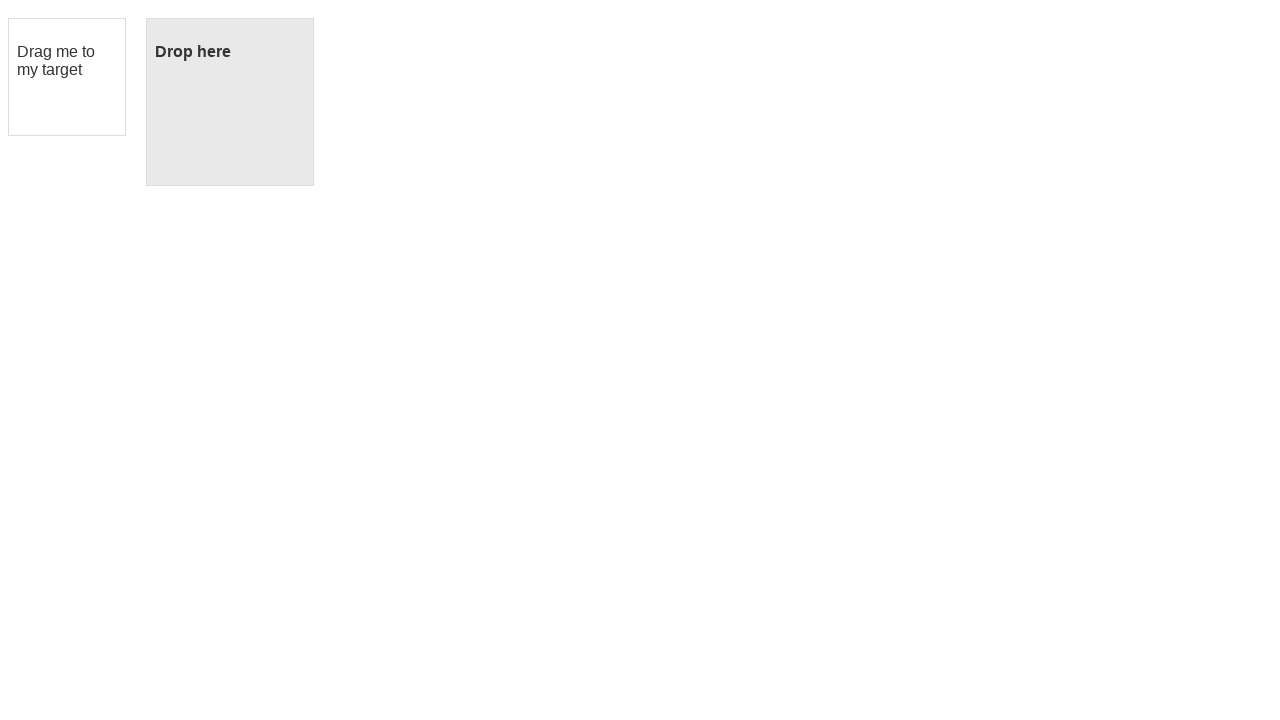

Navigated to jQuery UI droppable demo page
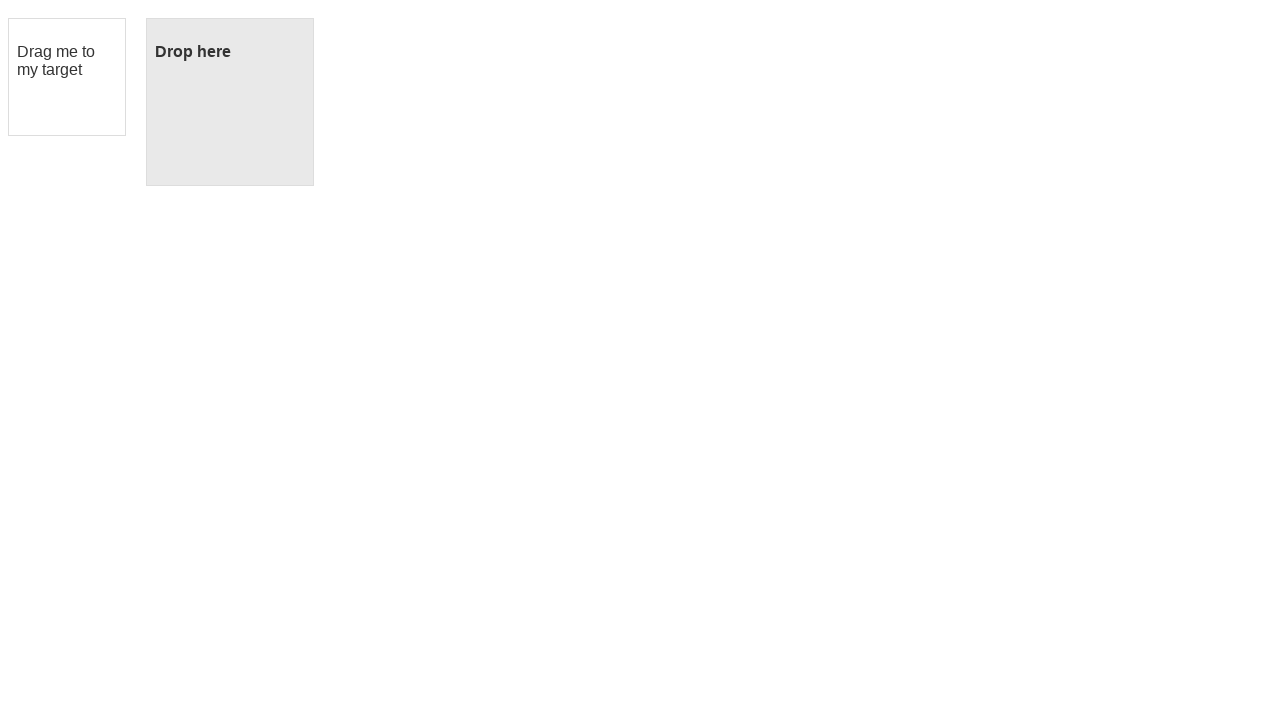

Located draggable element
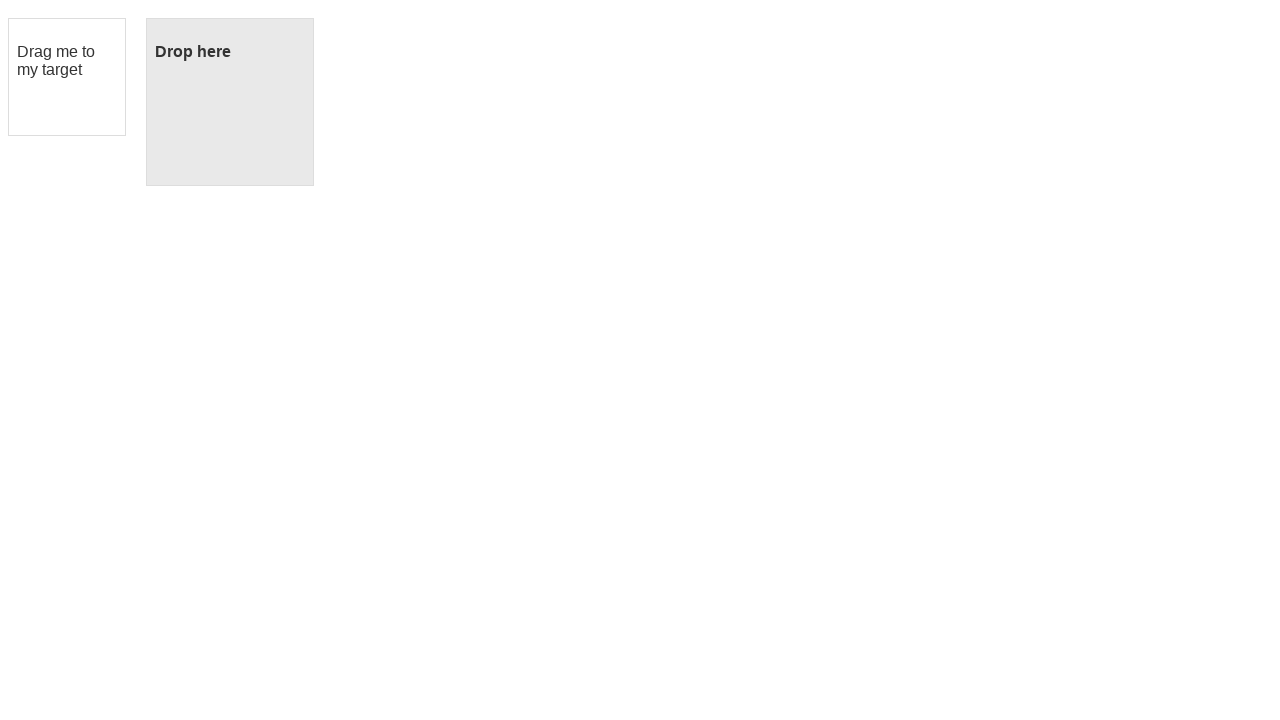

Located droppable target element
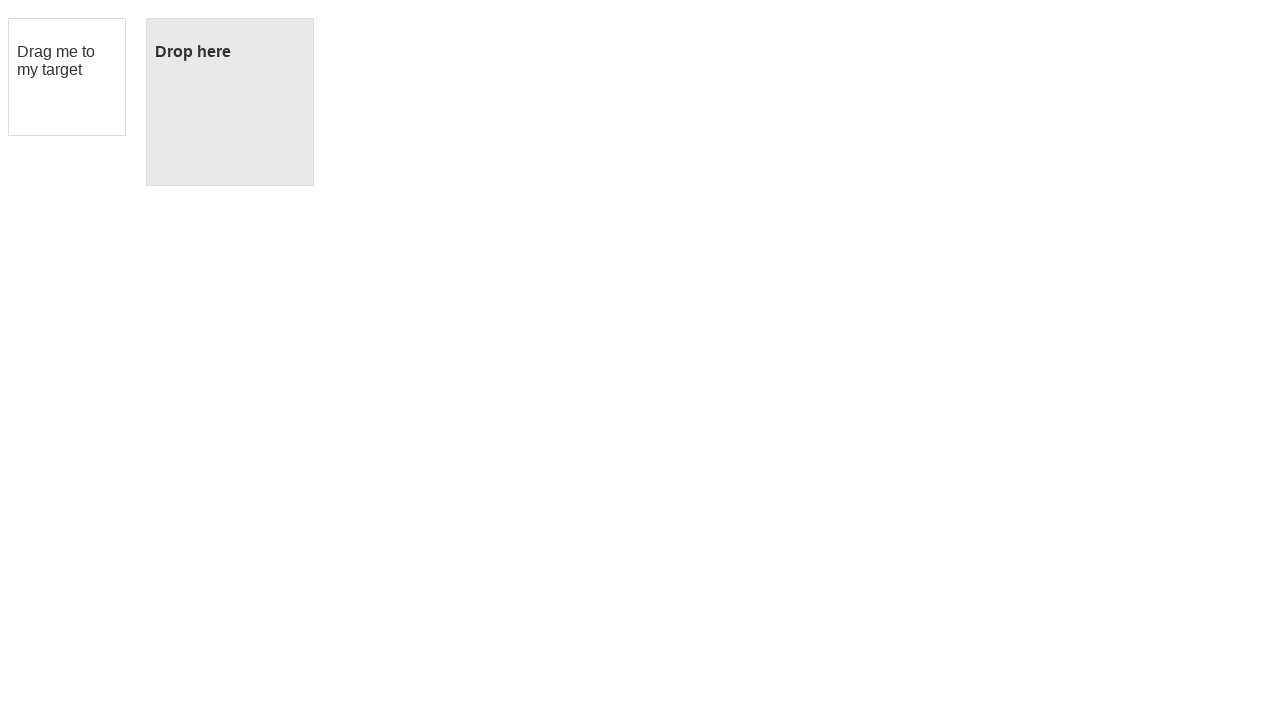

Dragged draggable element onto droppable target element at (230, 102)
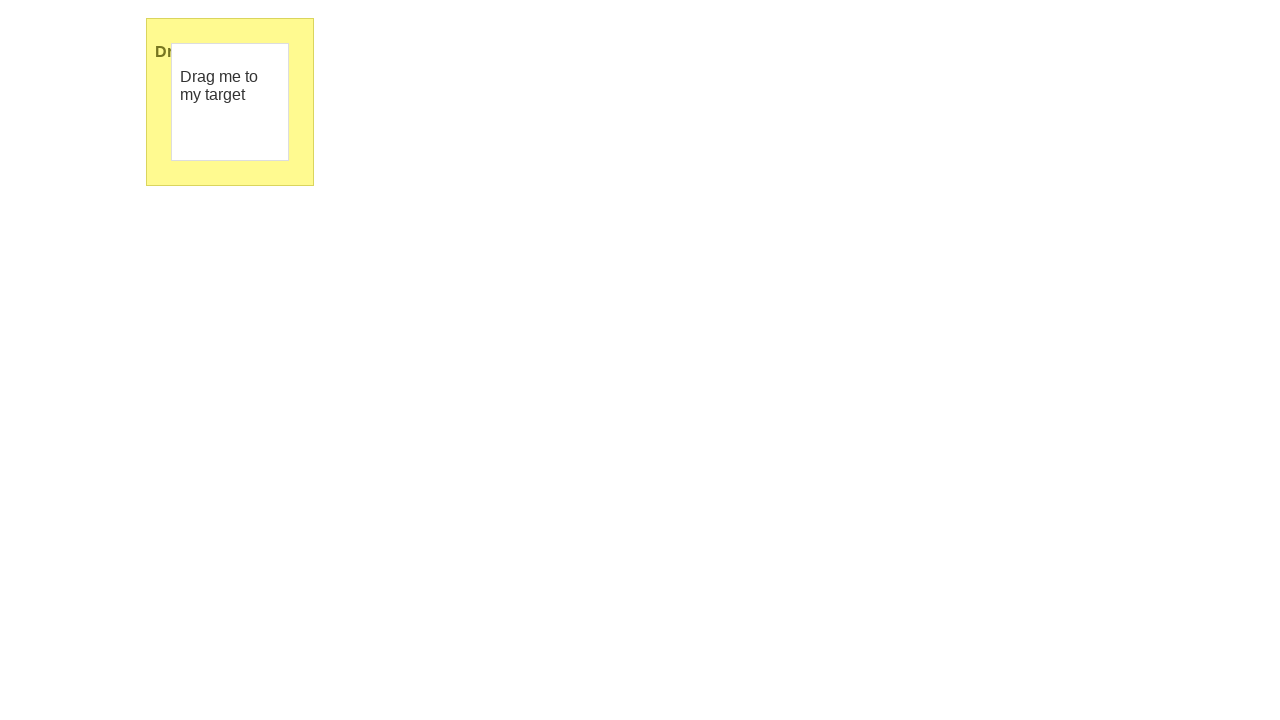

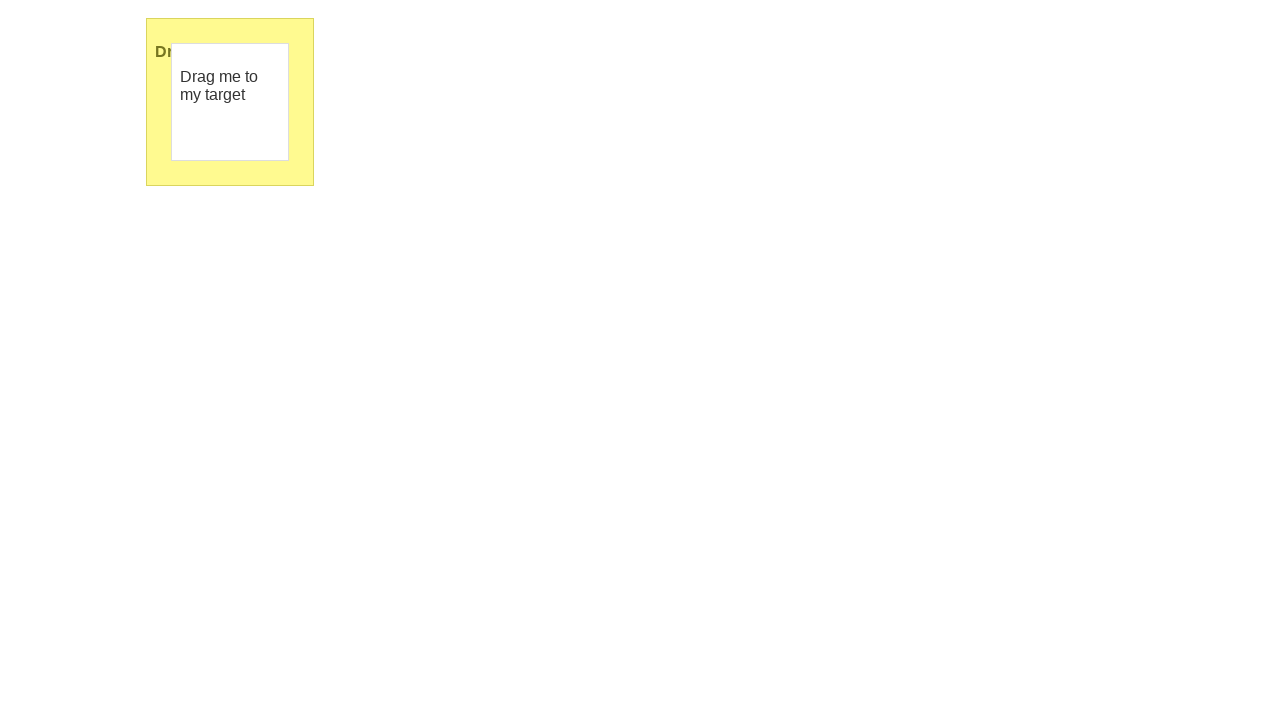